Tests a multi-select dropdown component by selecting multiple items (1st, 5th, 11th, 15th), then deselecting some of them, verifying the dropdown interaction behavior.

Starting URL: https://semantic-ui.com/modules/dropdown.html

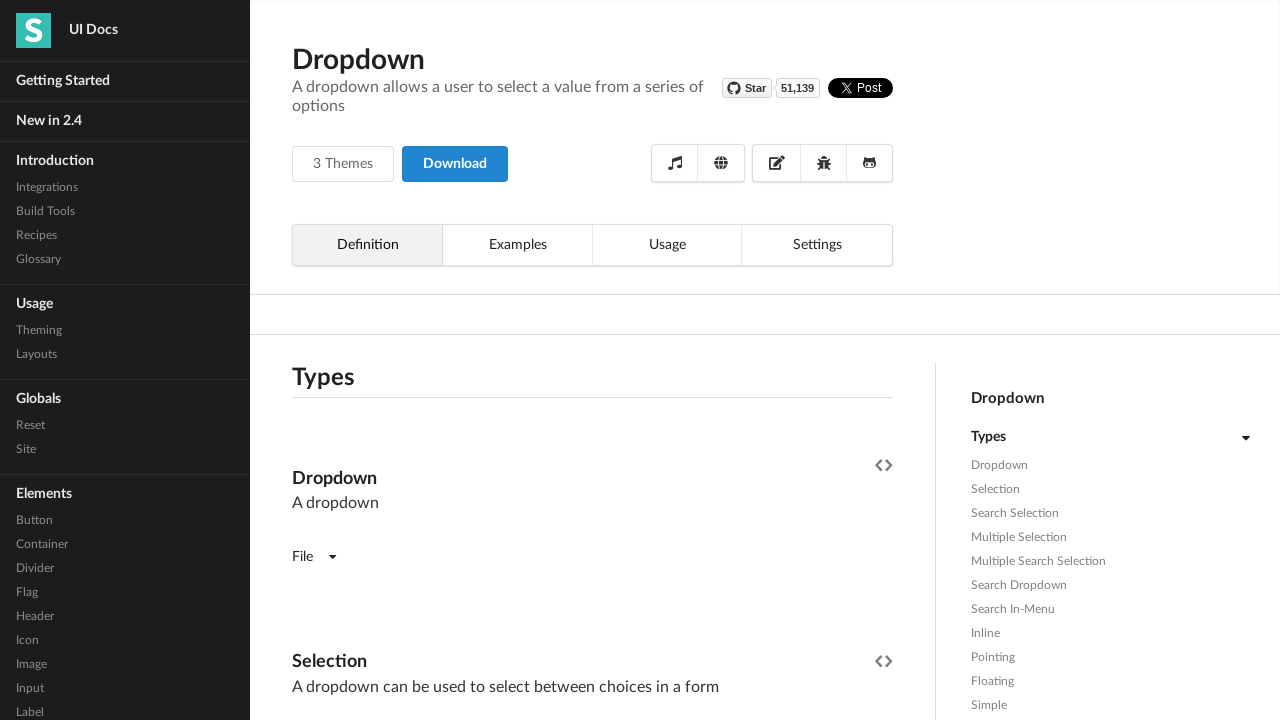

Waited for dropdown header to be visible
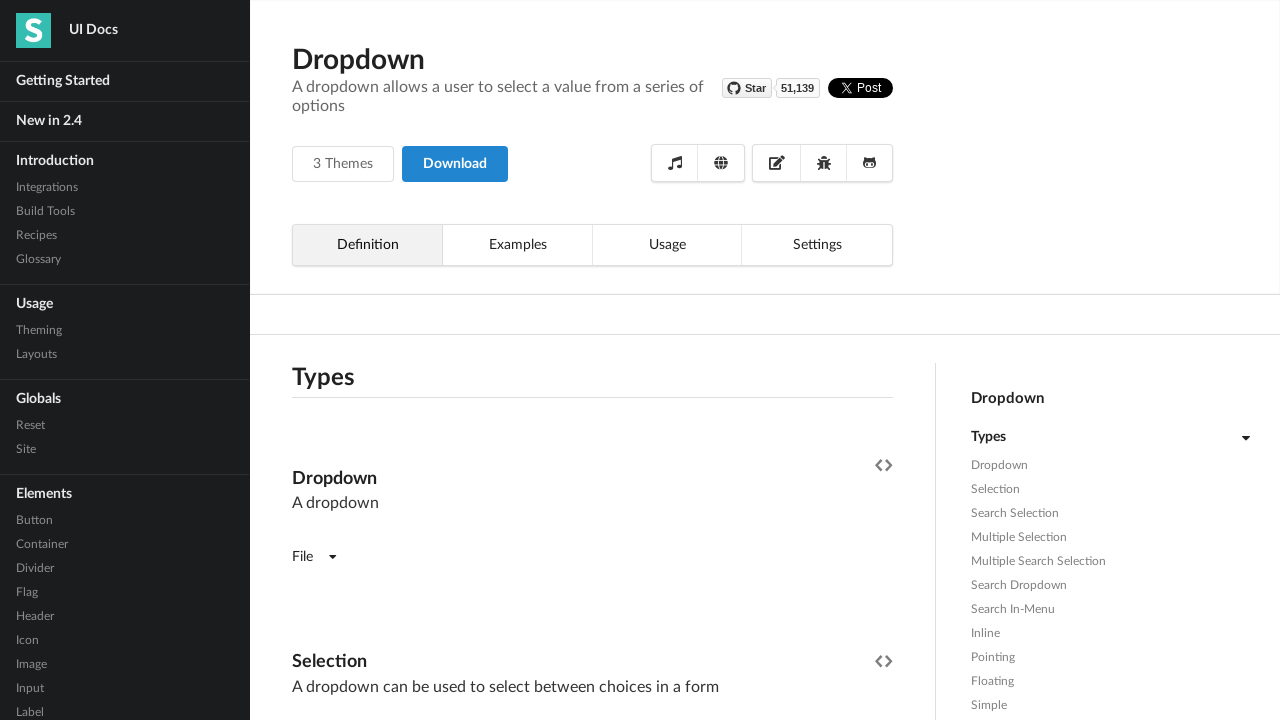

Clicked on first fluid dropdown to open it at (592, 361) on (//*[contains(@class,'ui fluid dropdown')])[1]
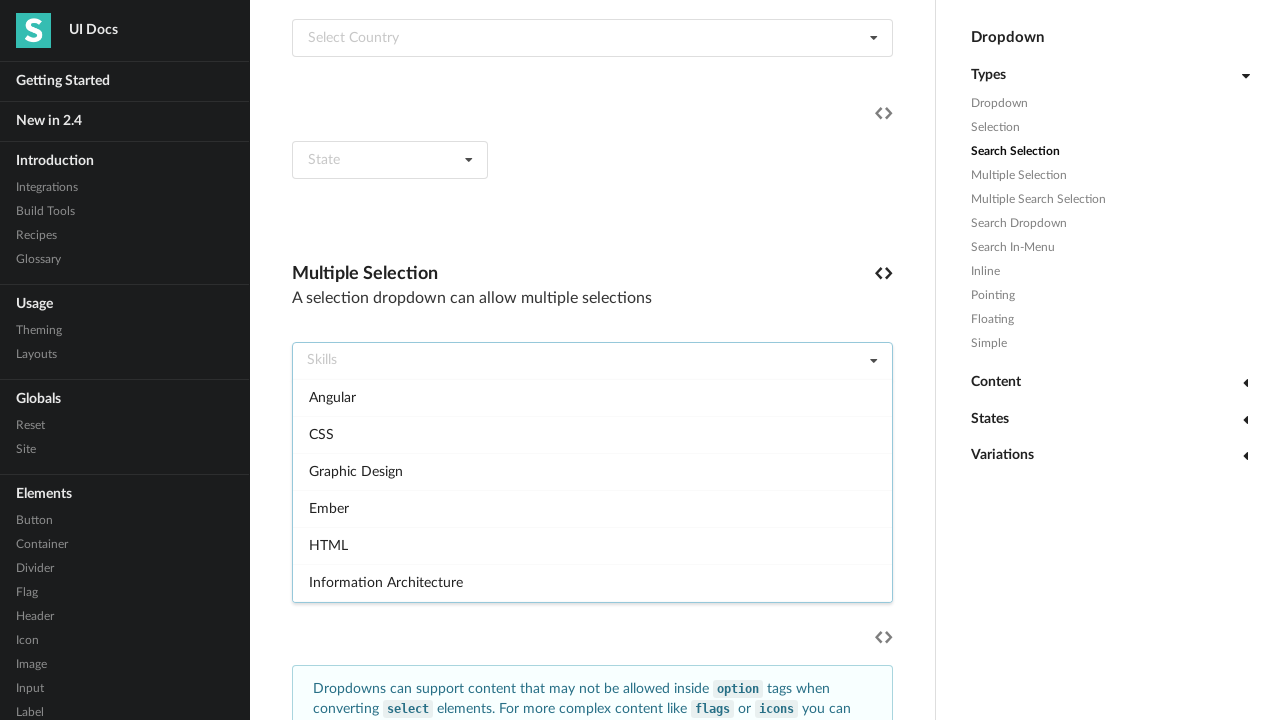

Waited for dropdown options to be visible
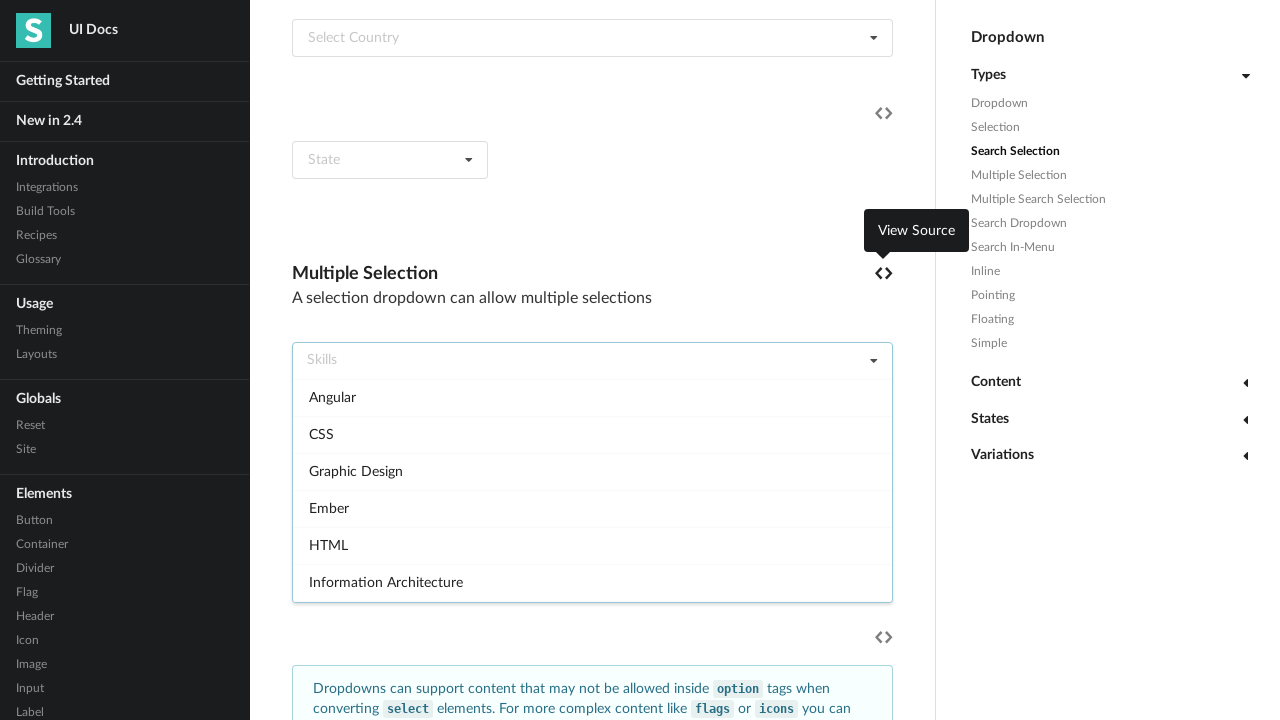

Selected 1st element from dropdown at (592, 397) on (//*[contains(@class,'ui fluid dropdown')])[1]/div[2]/div >> nth=0
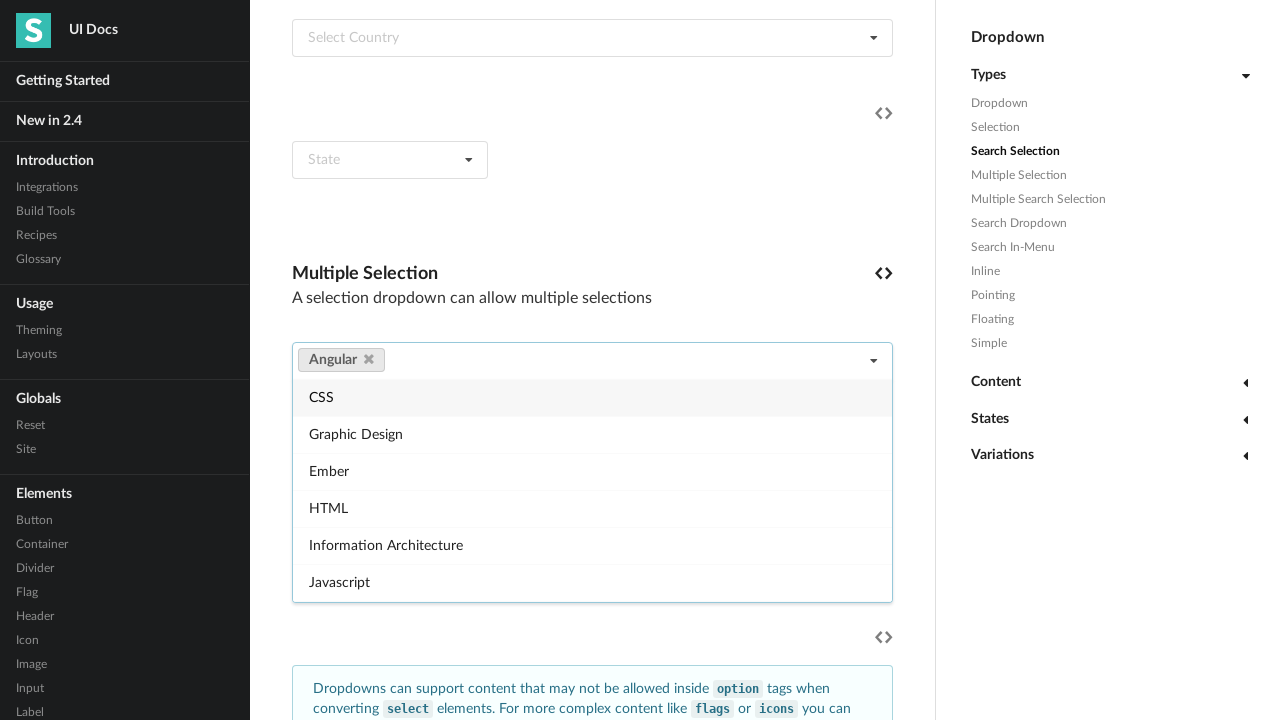

Waited 500ms after selecting 1st element
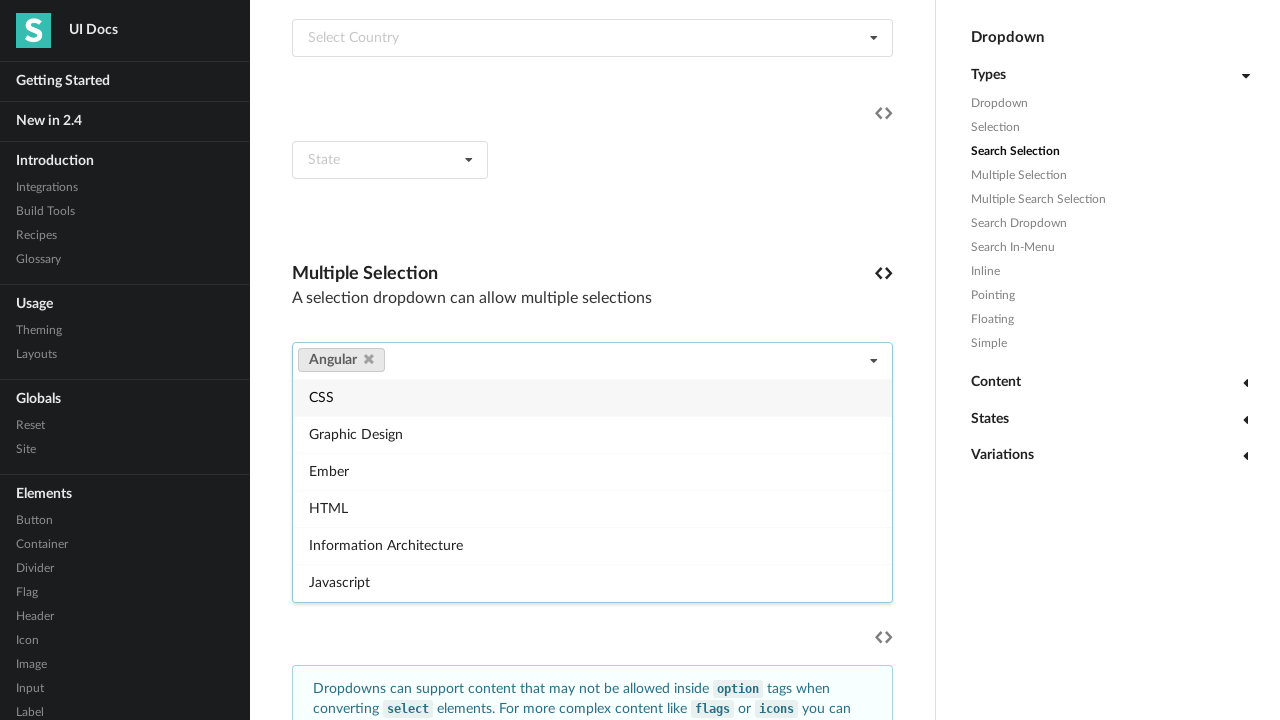

Selected 5th element from dropdown at (592, 508) on (//*[contains(@class,'ui fluid dropdown')])[1]/div[2]/div >> nth=4
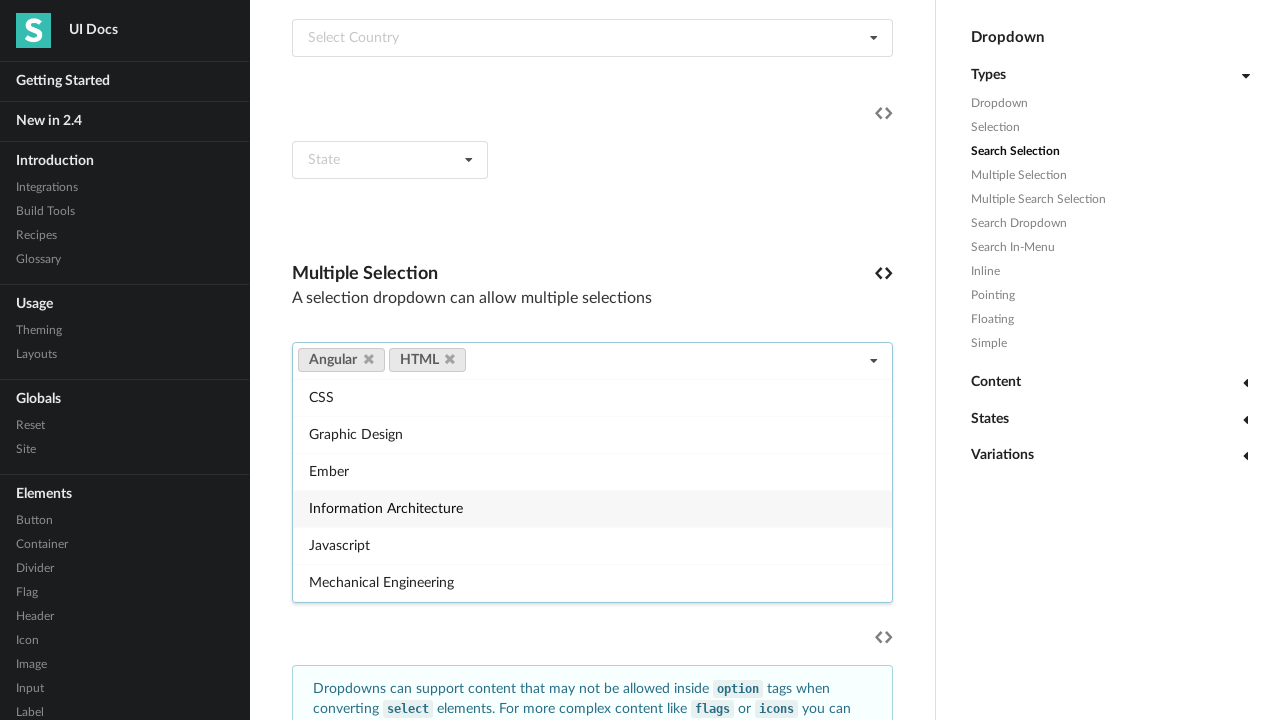

Waited 500ms after selecting 5th element
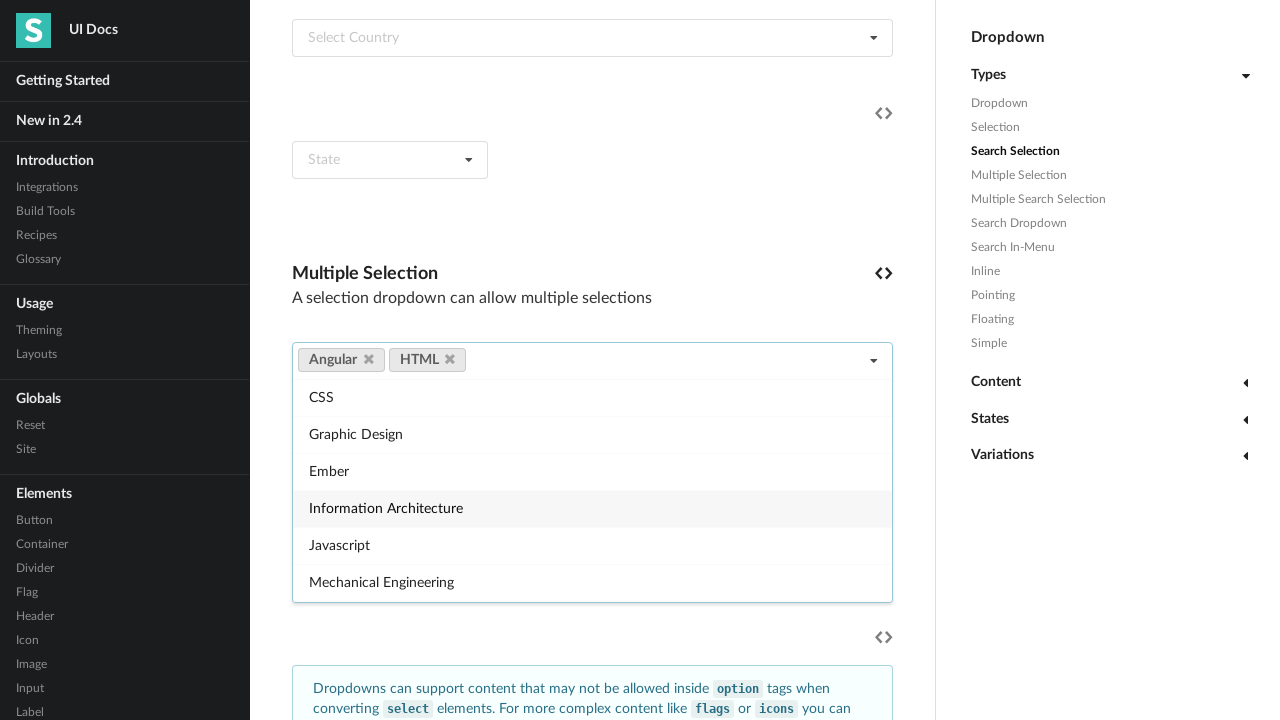

Selected 11th element from dropdown at (592, 490) on (//*[contains(@class,'ui fluid dropdown')])[1]/div[2]/div >> nth=10
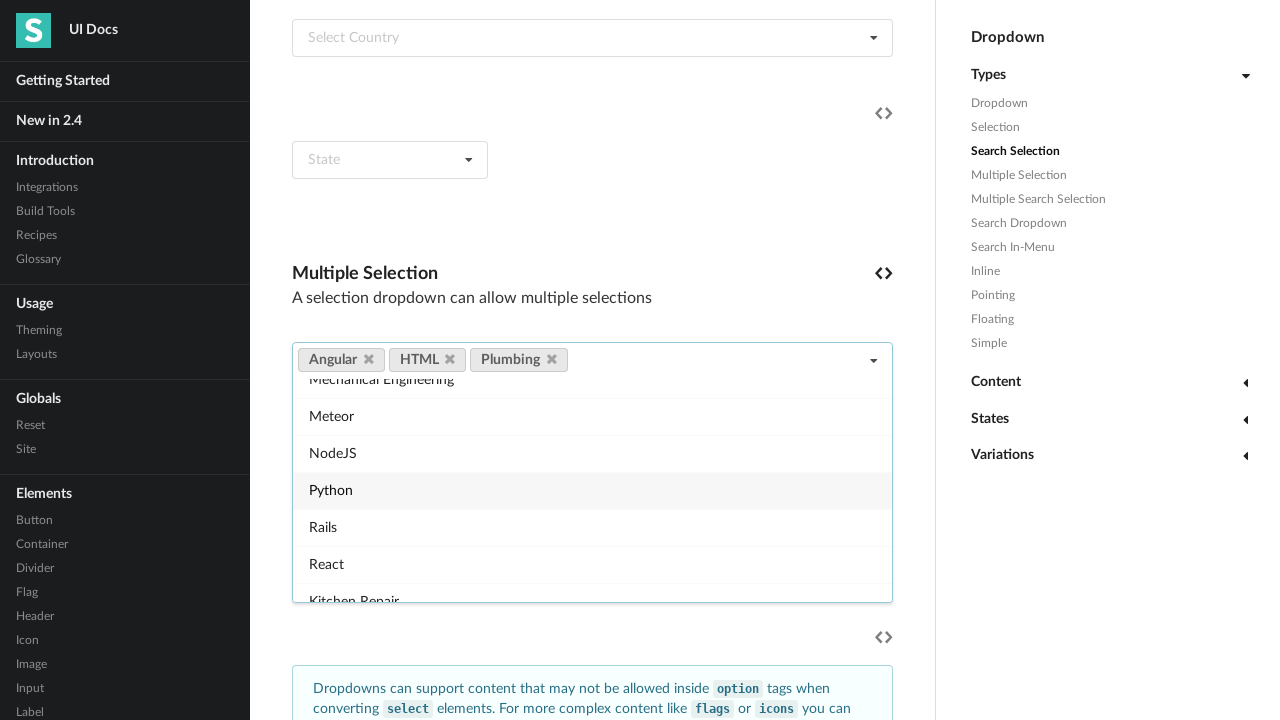

Waited 500ms after selecting 11th element
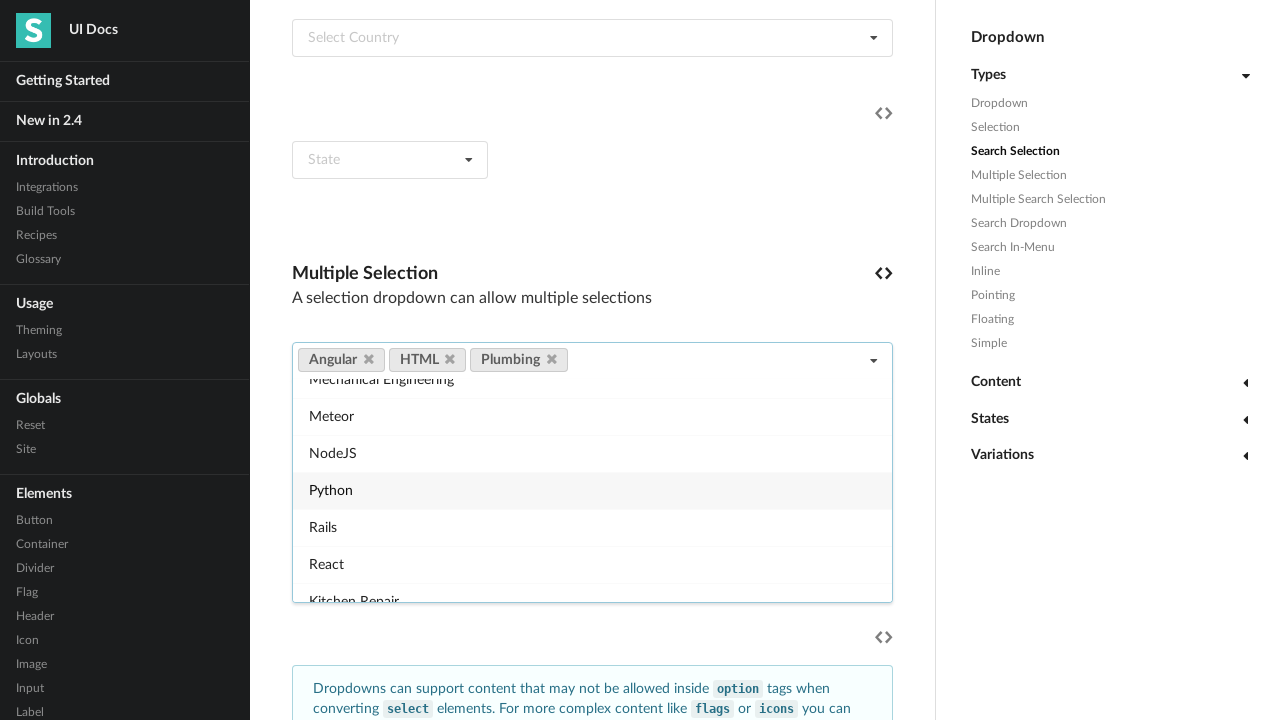

Selected 15th element from dropdown at (592, 583) on (//*[contains(@class,'ui fluid dropdown')])[1]/div[2]/div >> nth=14
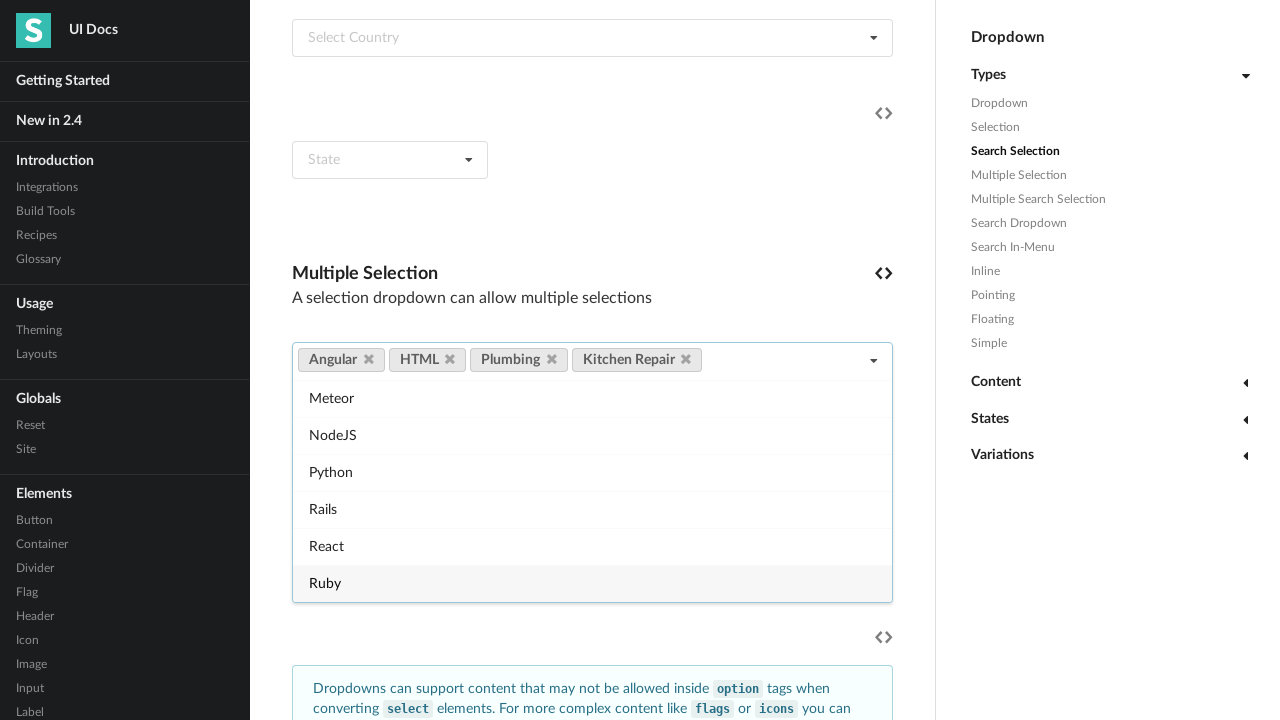

Waited 500ms after selecting 15th element
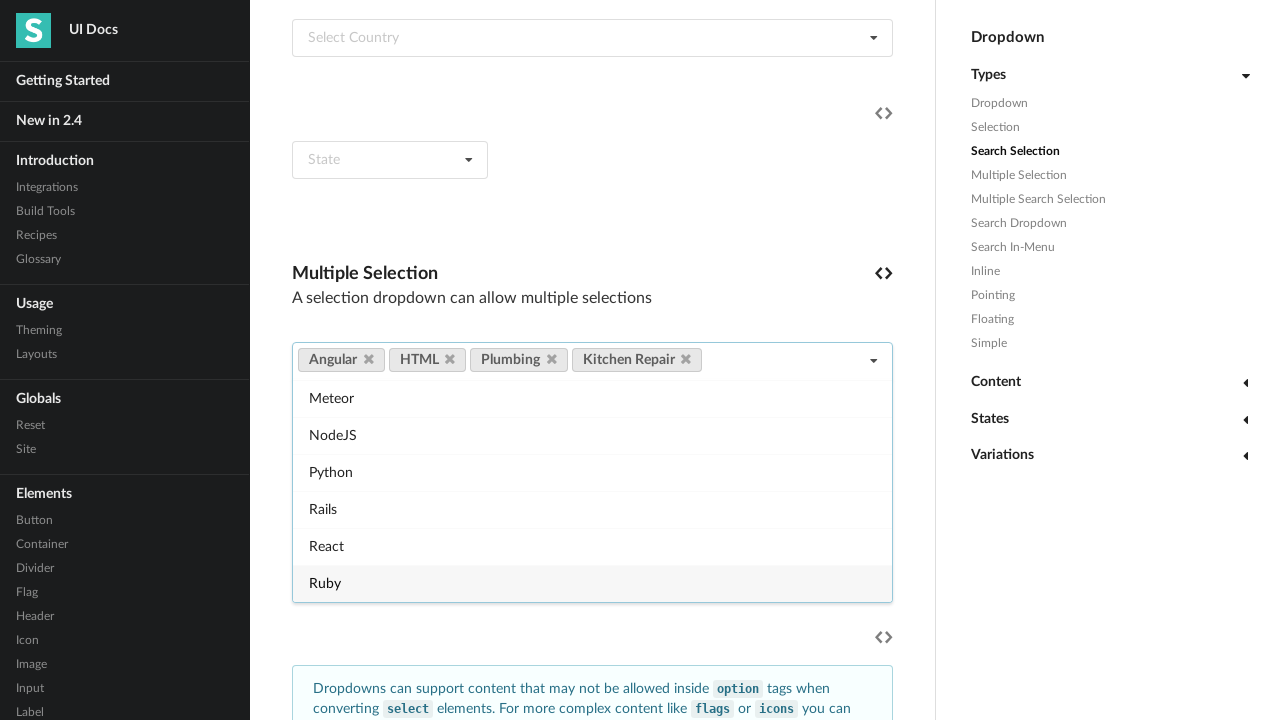

Pressed Escape to close dropdown
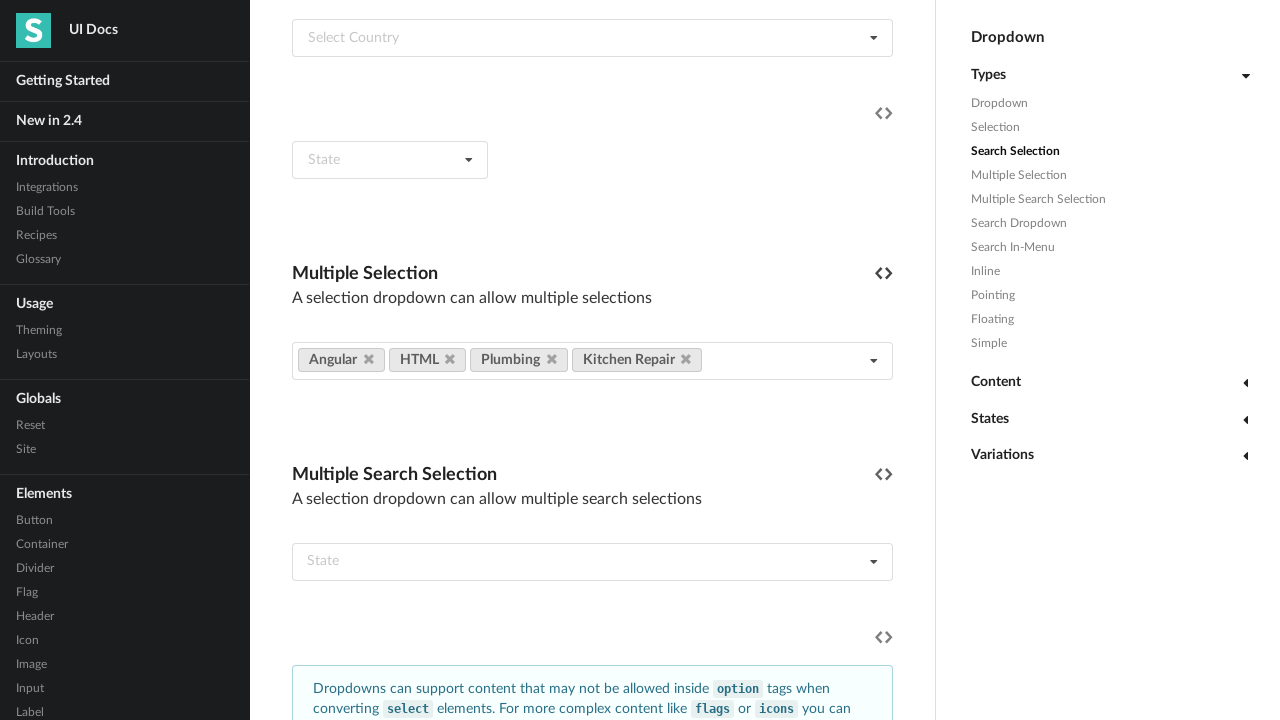

Waited 1000ms after closing dropdown
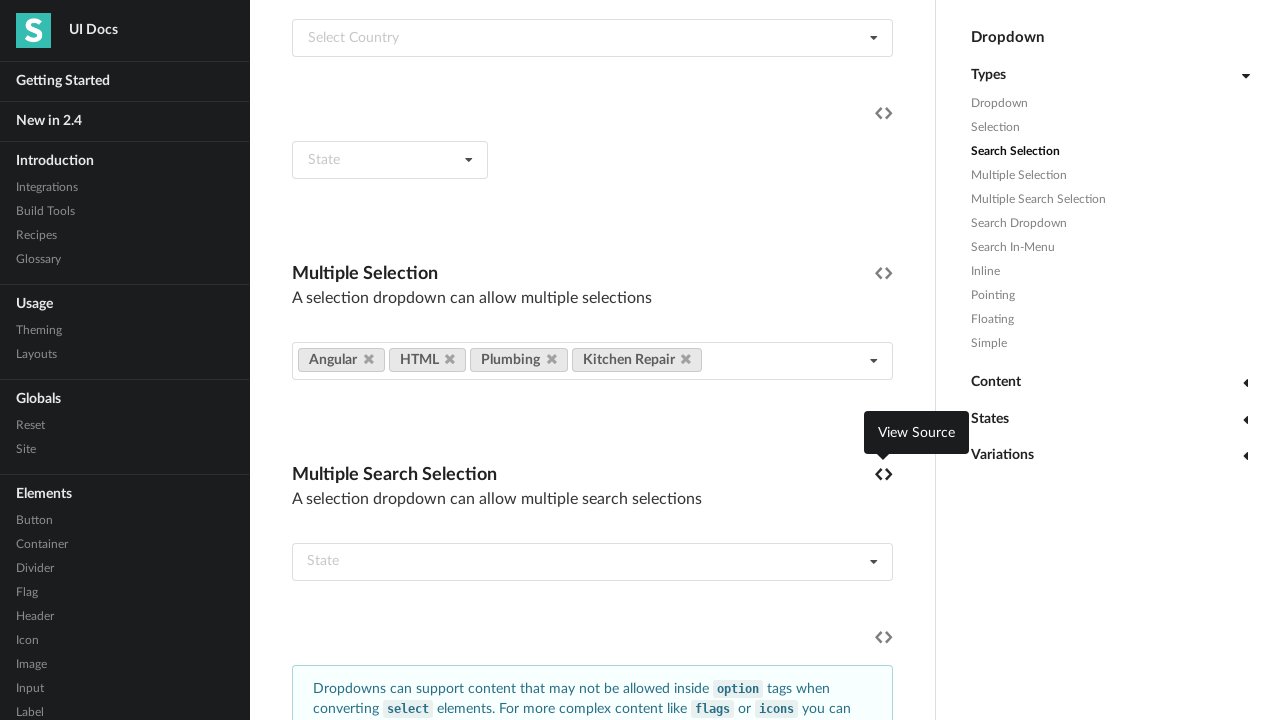

Deselected first selected element by clicking its remove icon at (368, 359) on (//*[contains(@class,'ui fluid dropdown')])[1]/a/i >> nth=0
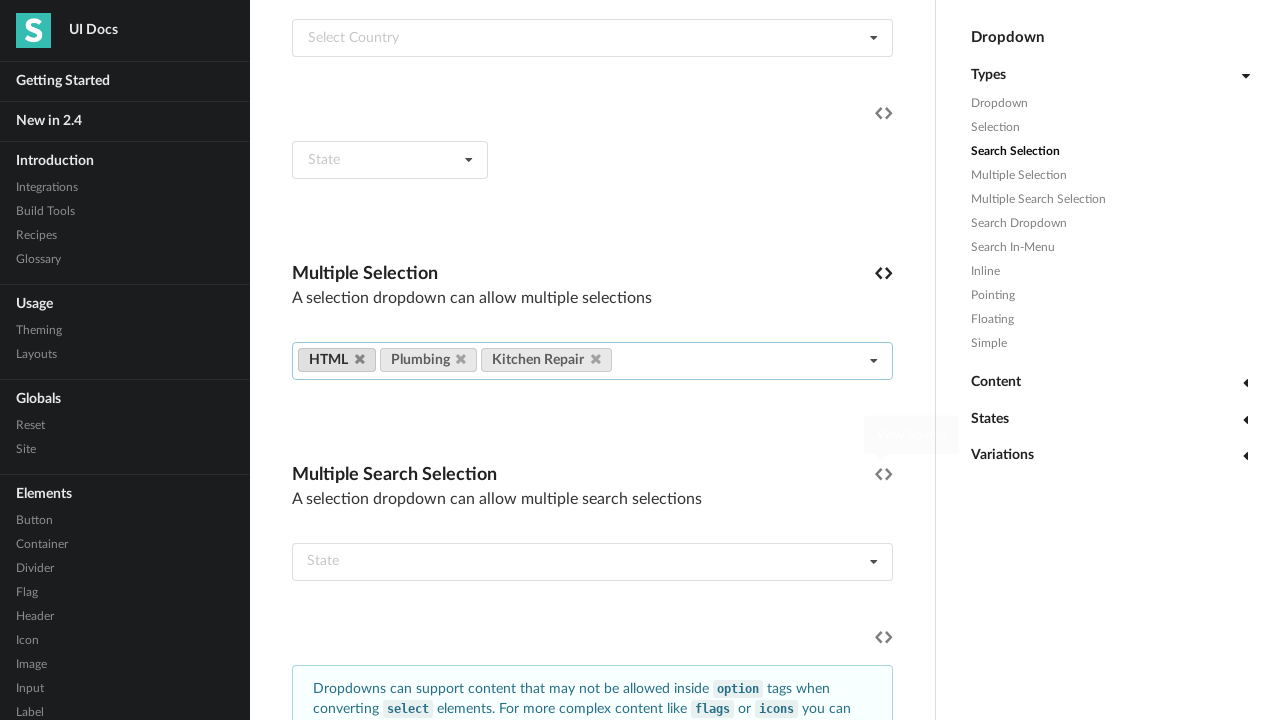

Waited 500ms after deselecting first element
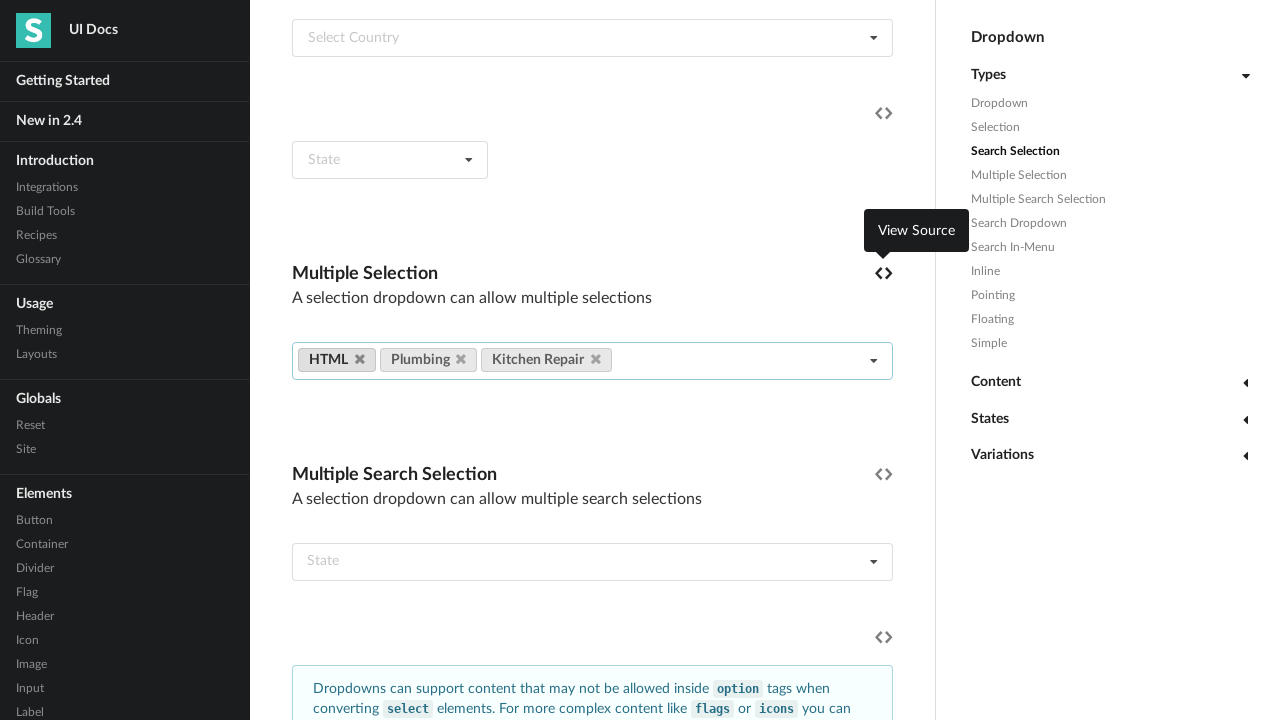

Deselected fourth selected element by clicking its remove icon at (596, 359) on (//*[contains(@class,'ui fluid dropdown')])[1]/a/i >> nth=2
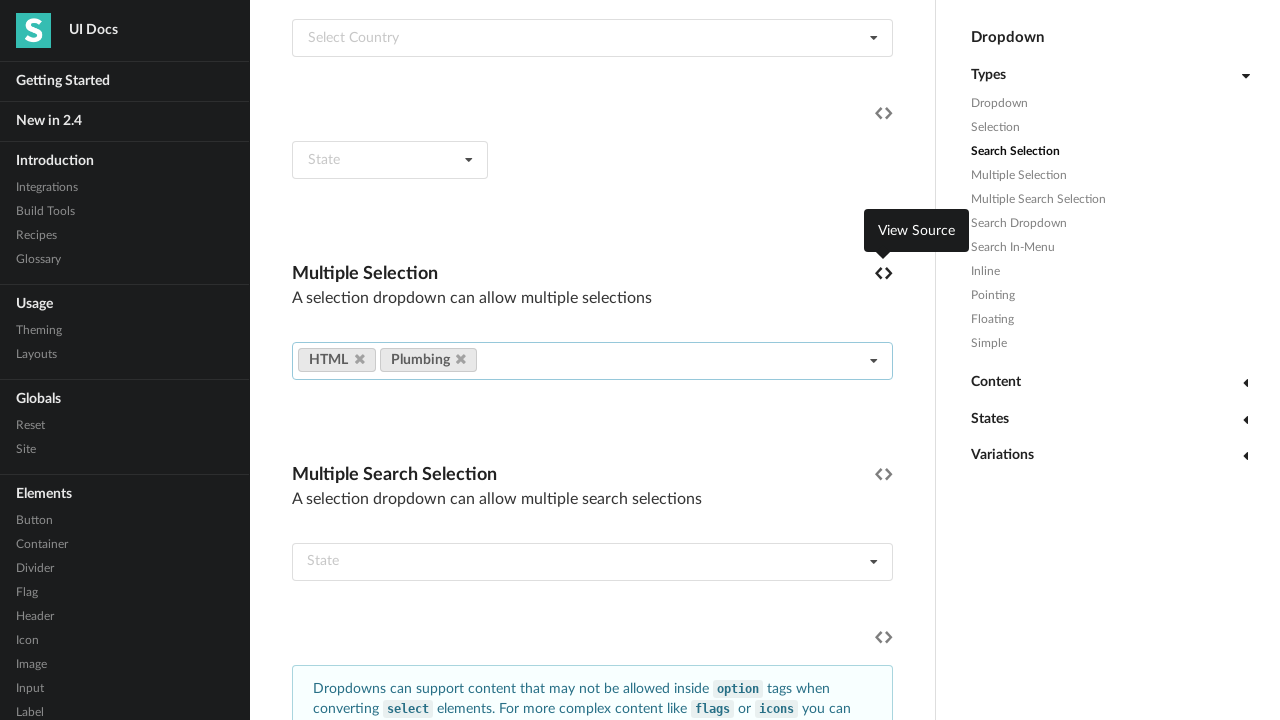

Waited 500ms after deselecting fourth element
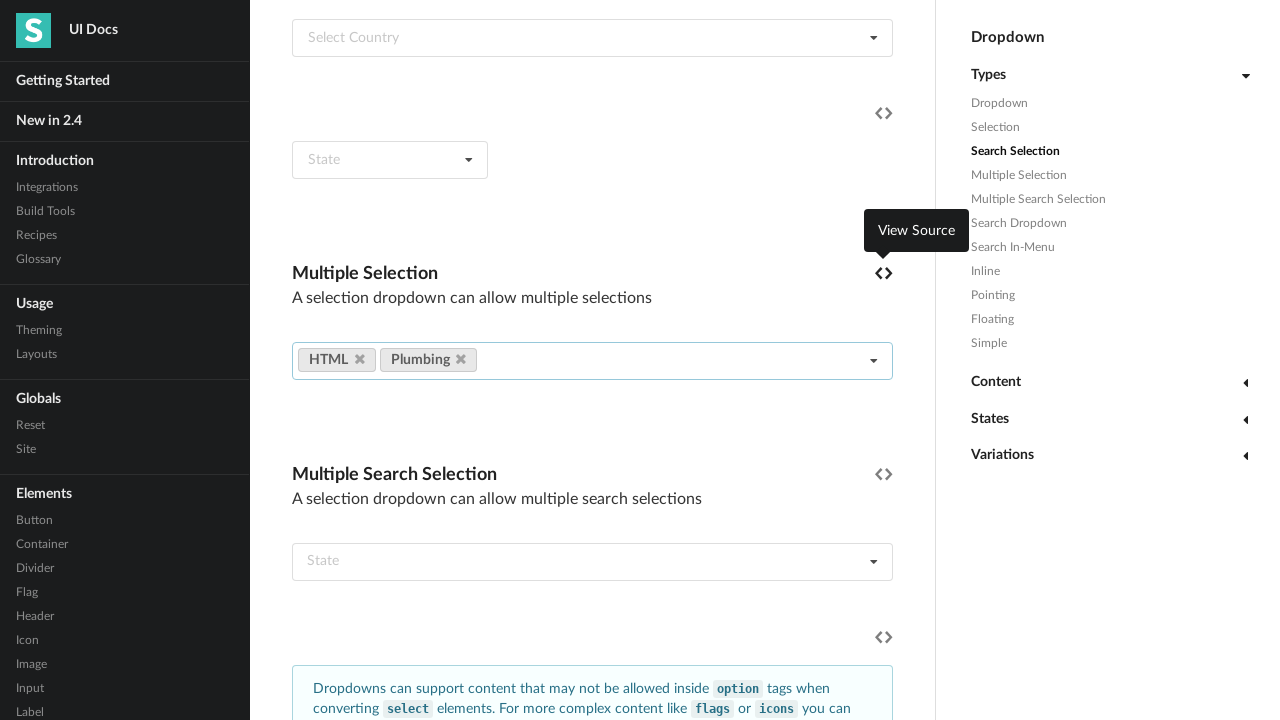

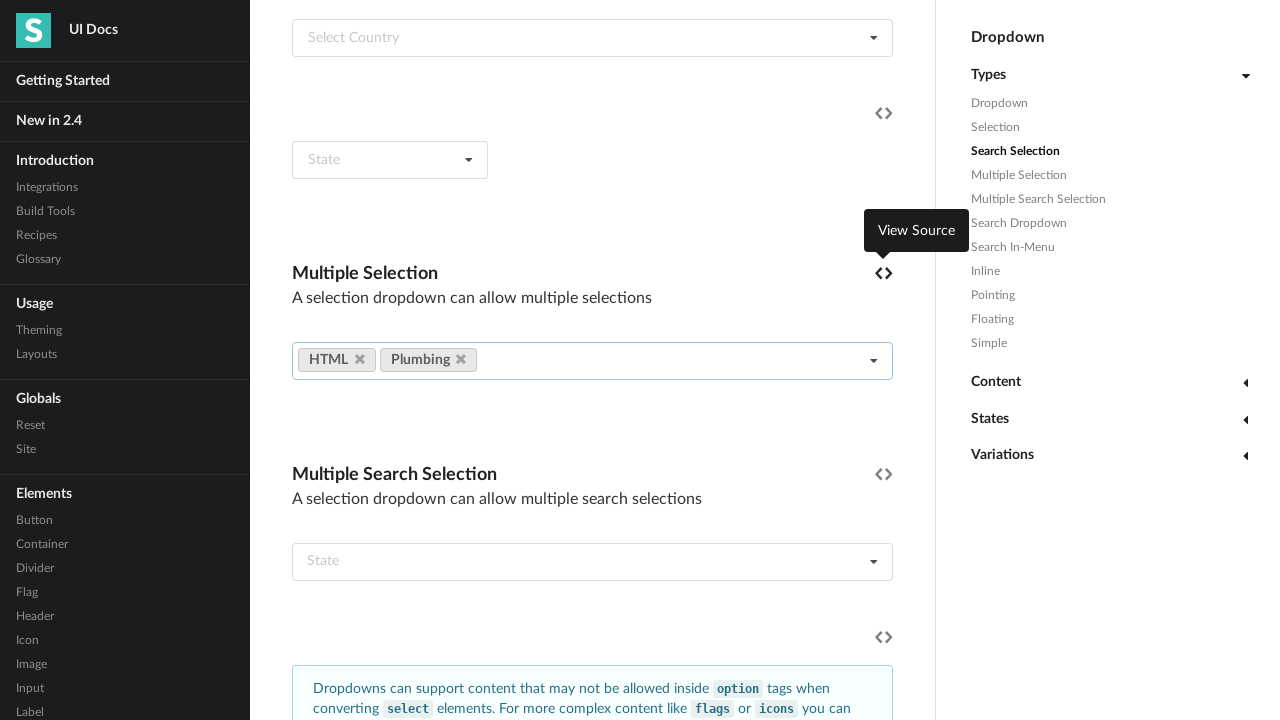